Alternative approach to handle content popup using element count check

Starting URL: https://dehieu.vn/

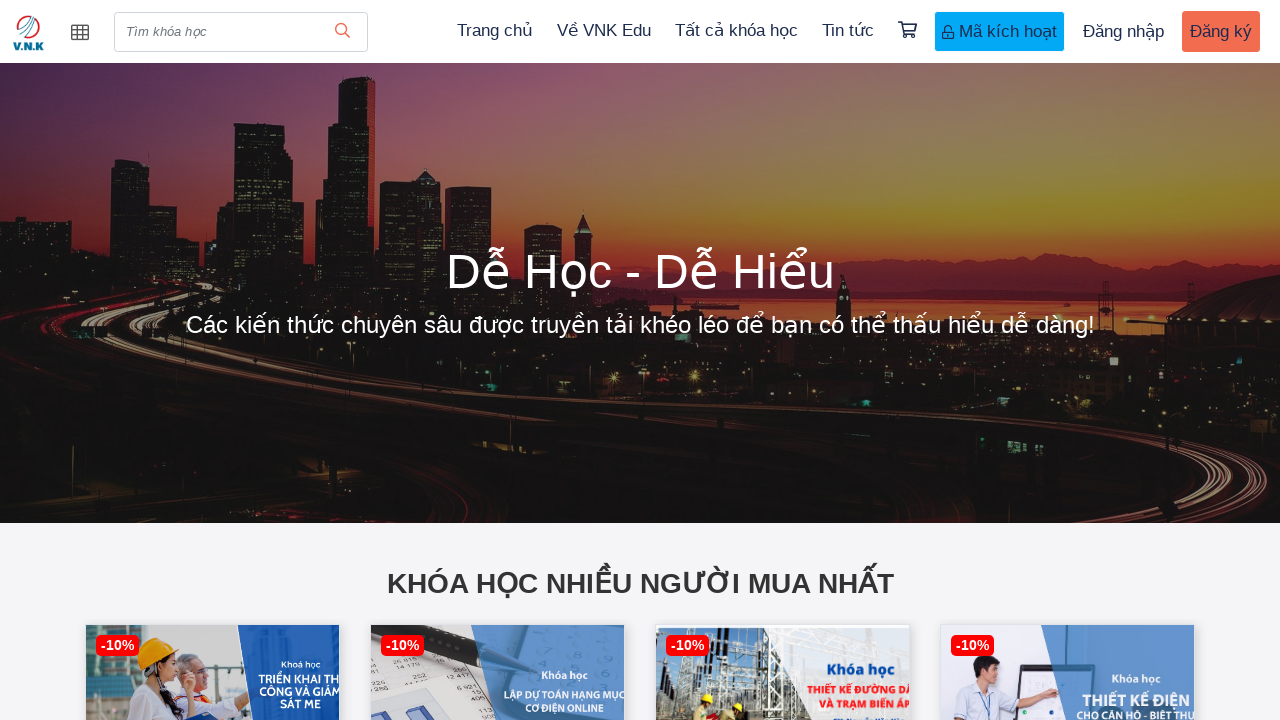

Located modal content popup element
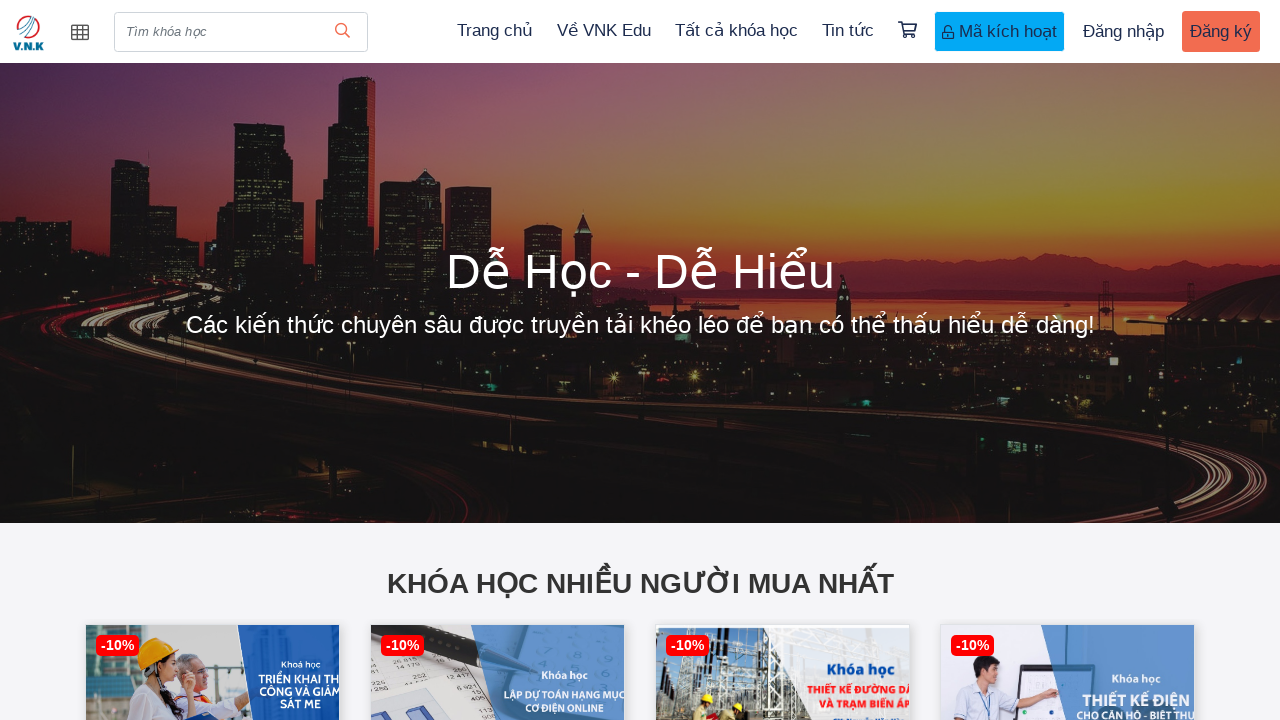

Popup not found or not visible - no action needed
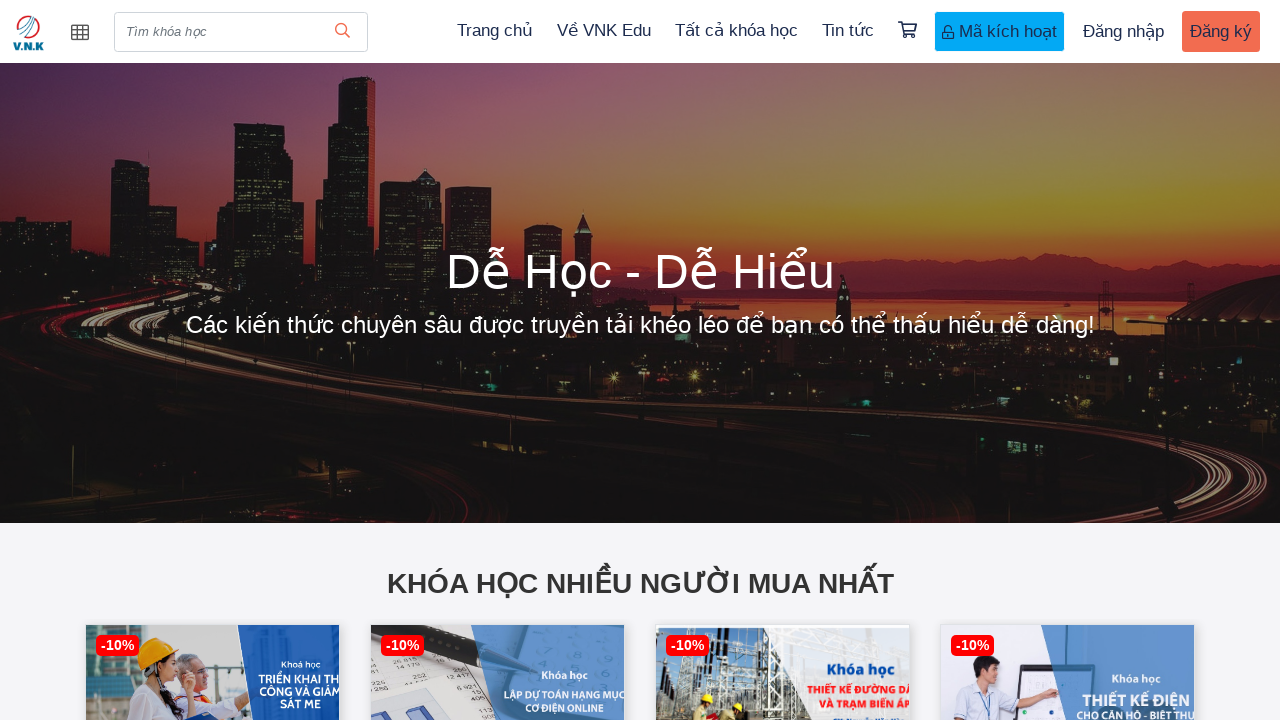

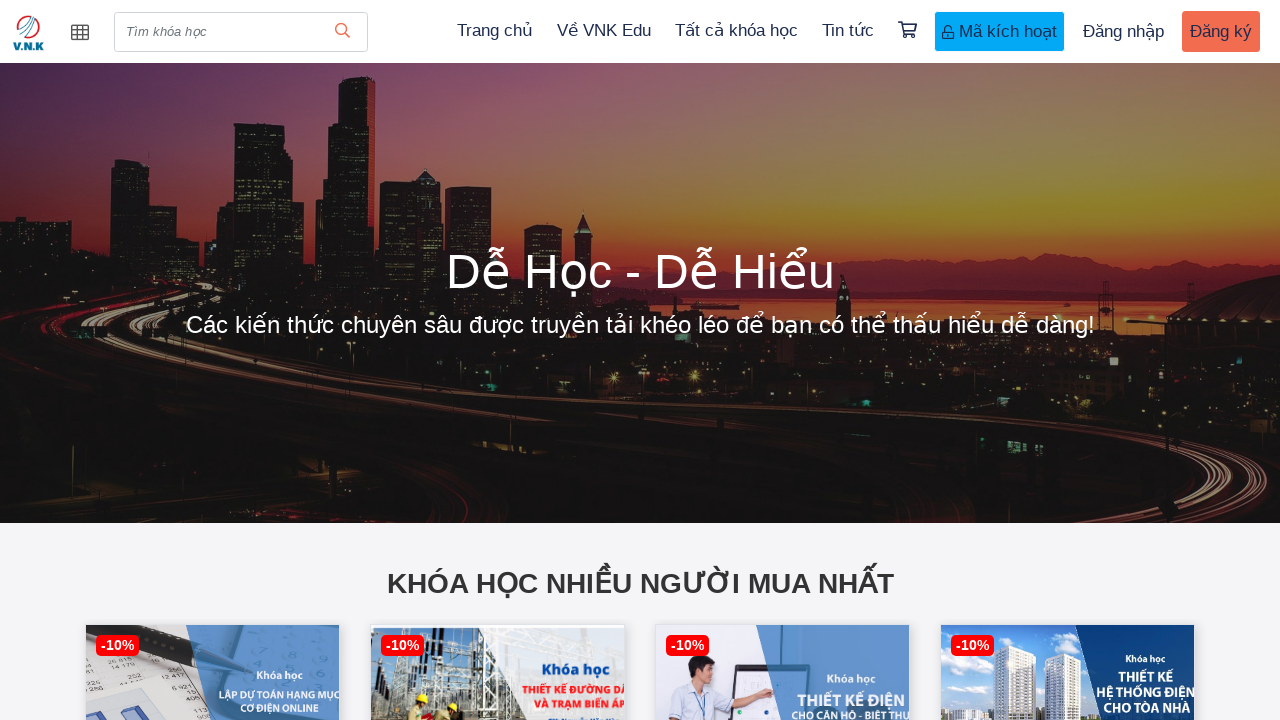